Tests different types of JavaScript alert boxes including simple alerts, timer alerts, confirmation alerts, and prompt alerts by clicking buttons and interacting with each alert type.

Starting URL: https://demoqa.com/alerts

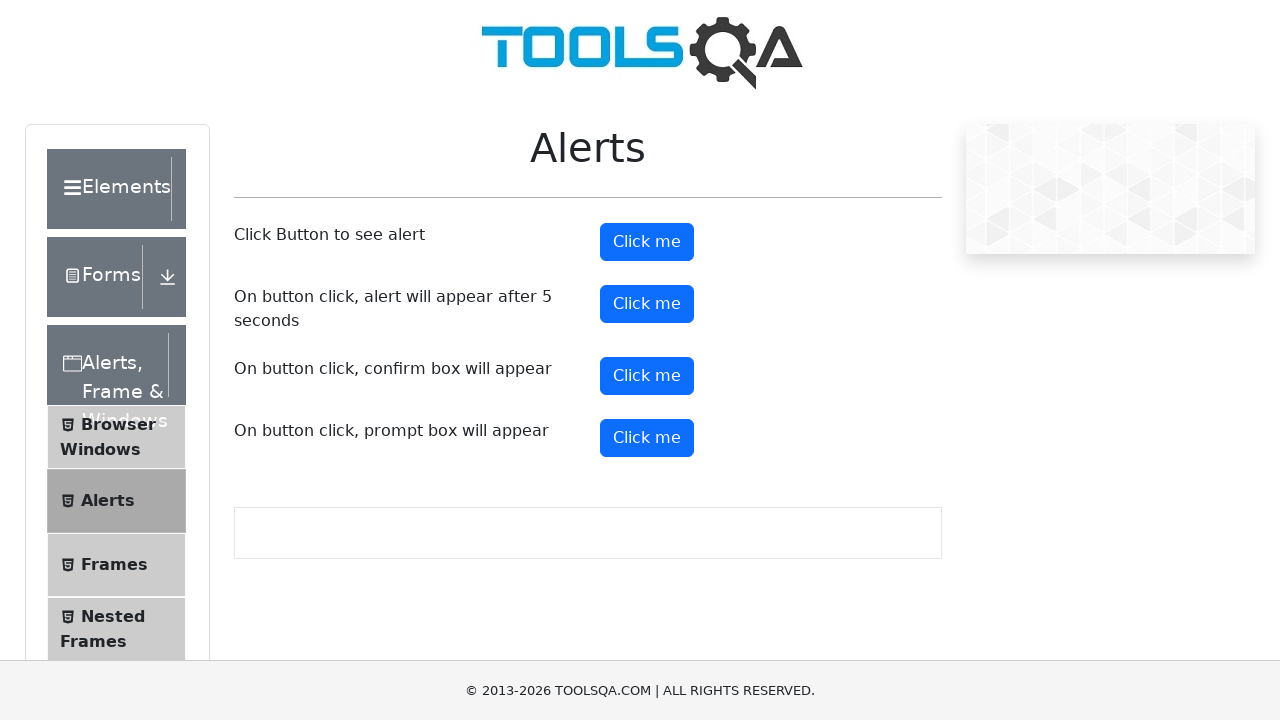

Clicked simple alert button at (647, 242) on #alertButton
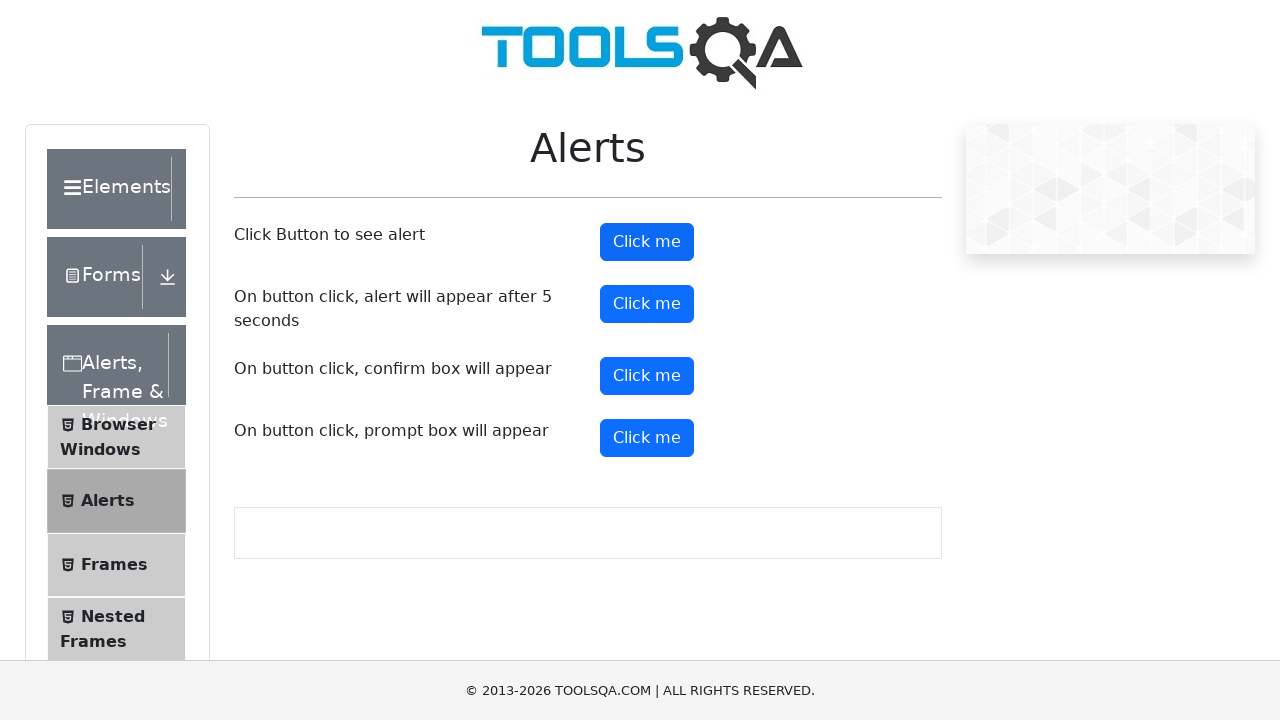

Set up dialog handler to accept alert
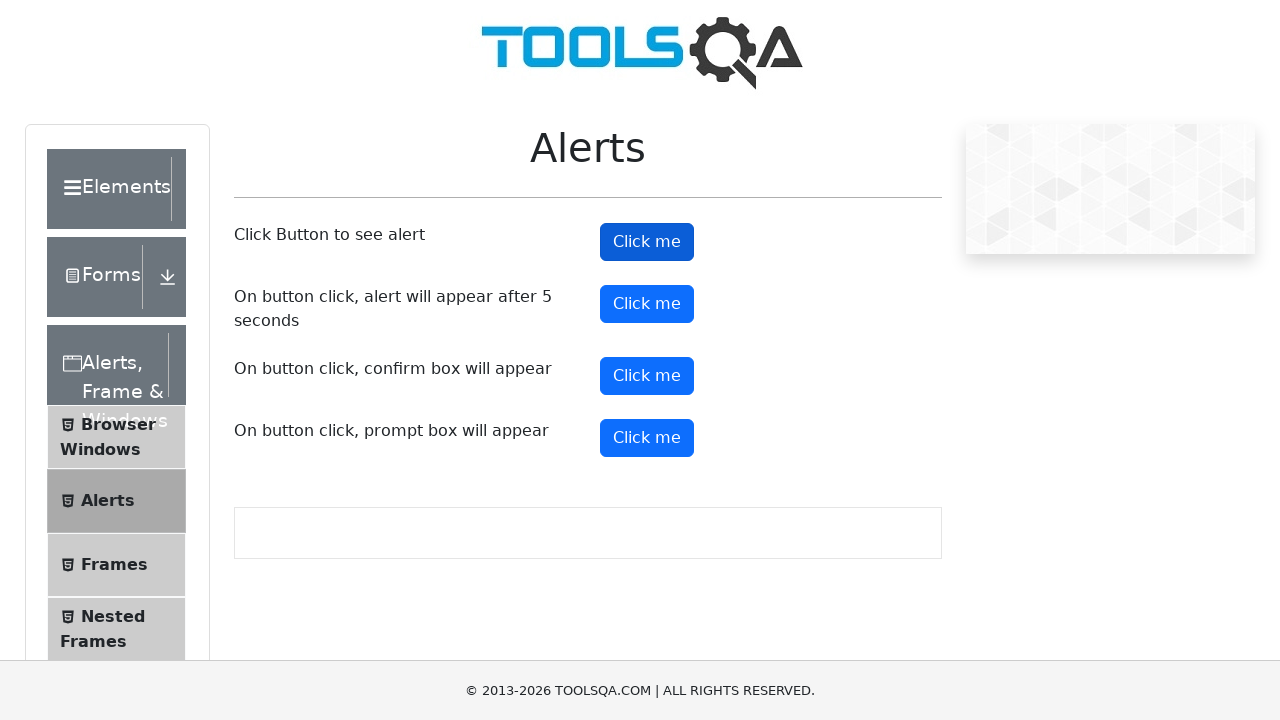

Waited 500ms for simple alert to complete
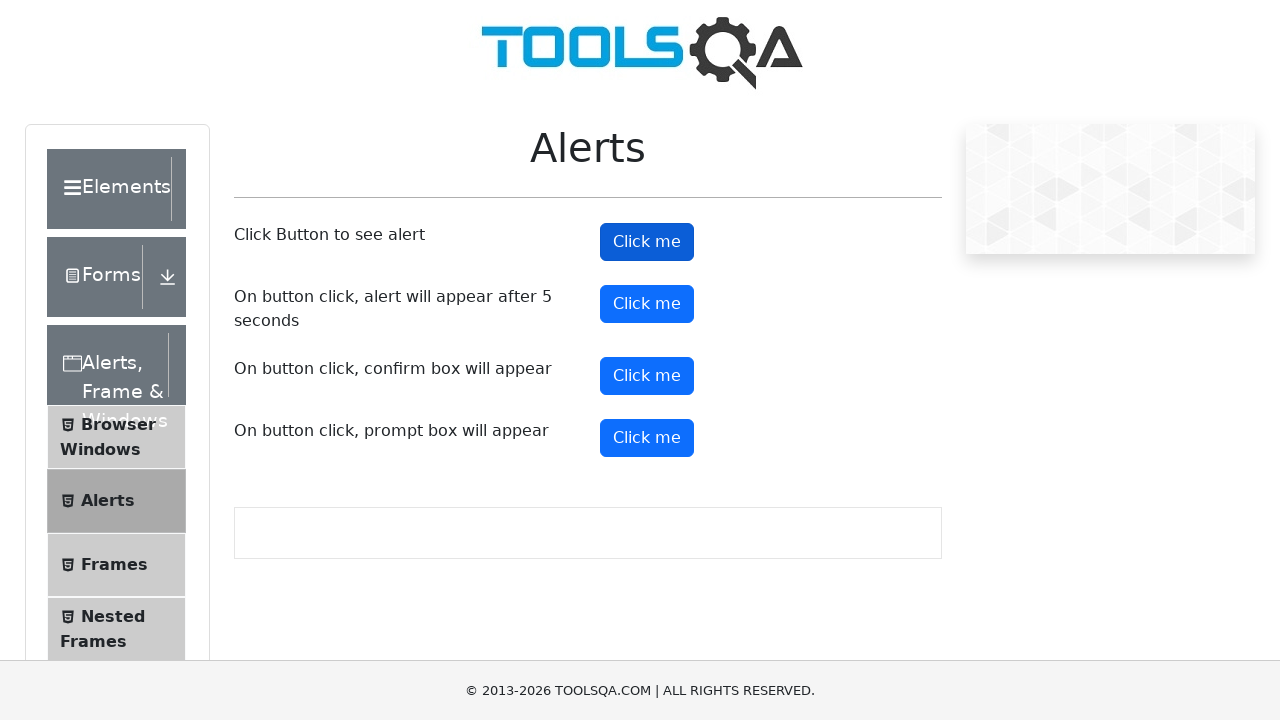

Clicked timer alert button at (647, 304) on #timerAlertButton
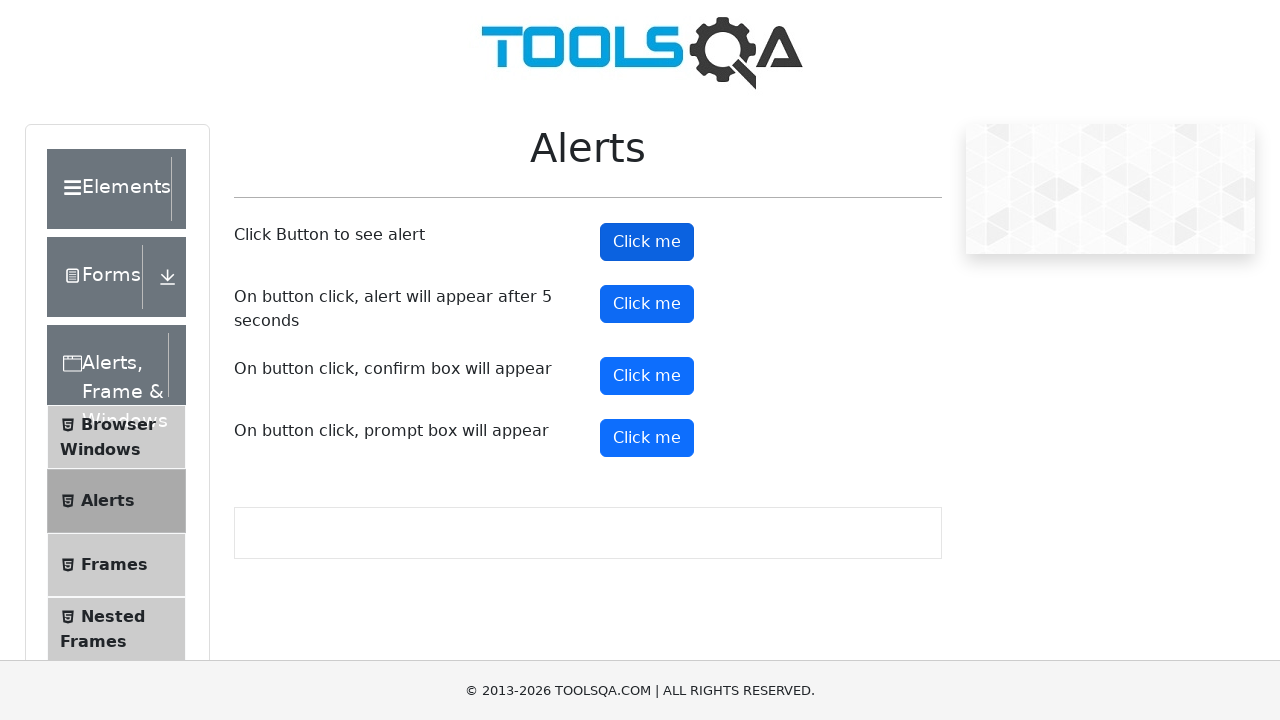

Waited 6000ms for timer alert to appear and be handled
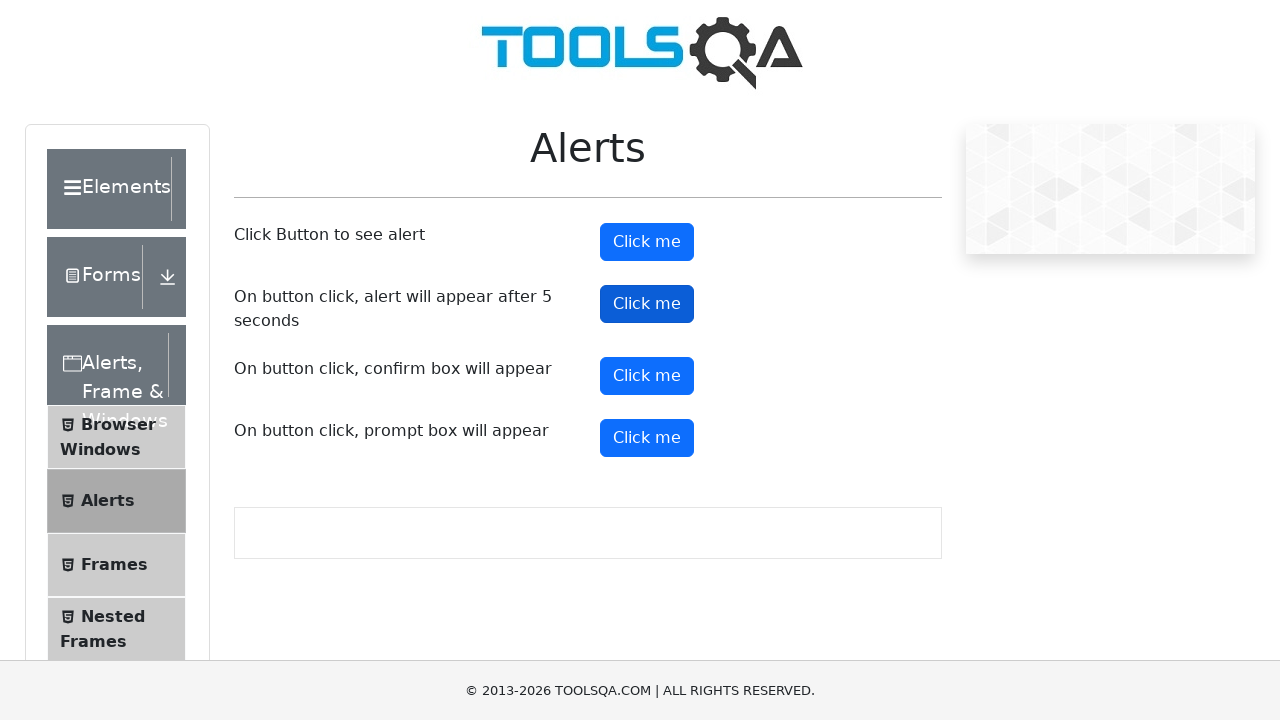

Clicked confirmation alert button at (647, 376) on #confirmButton
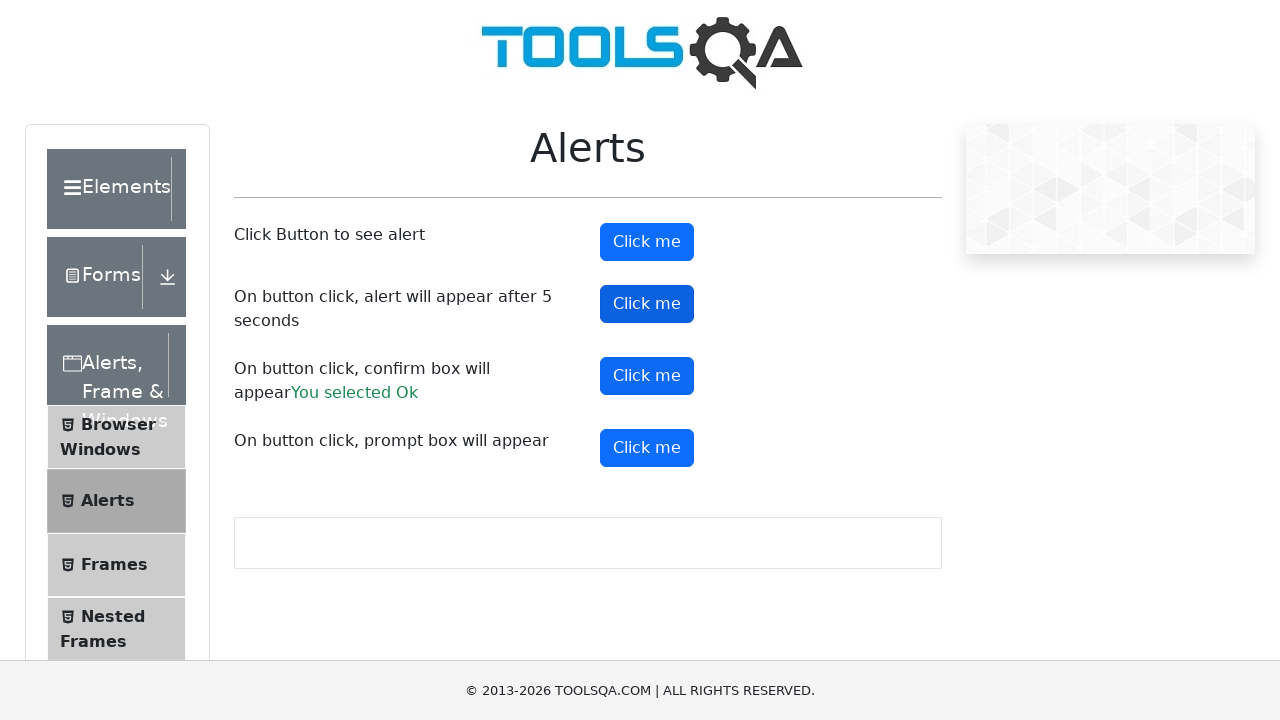

Waited 500ms for confirmation alert to complete
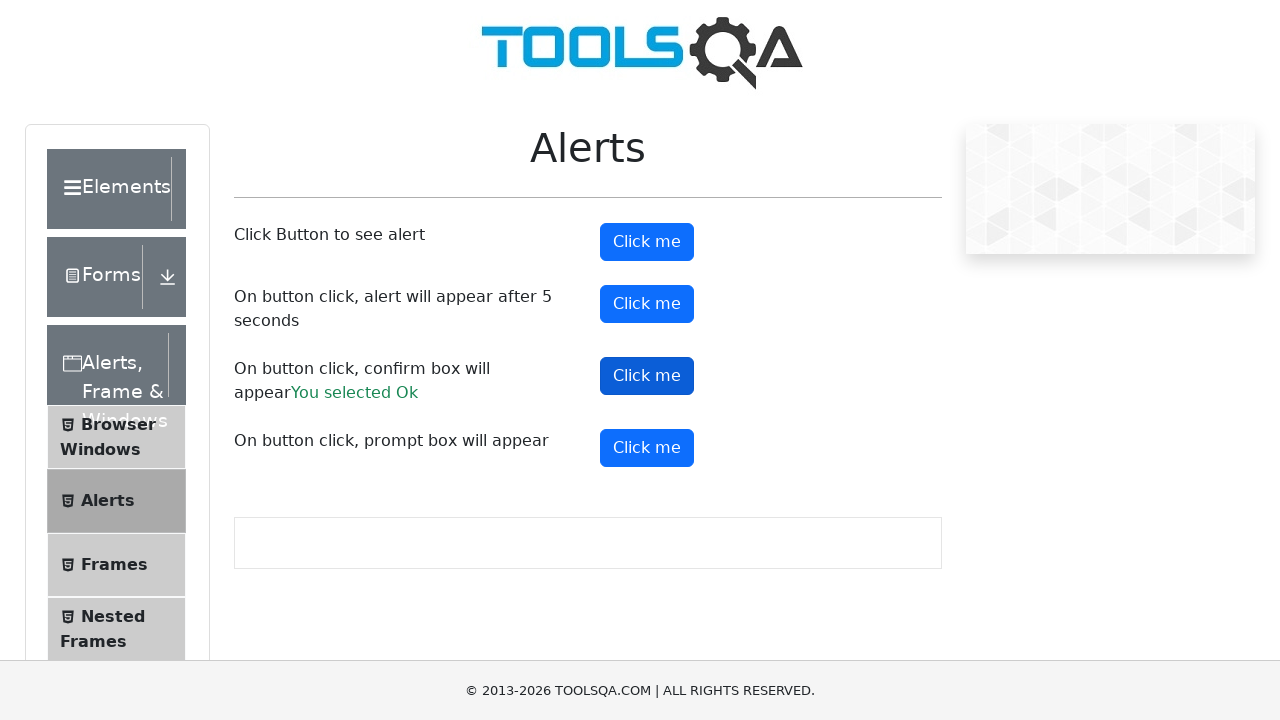

Set up dialog handler for prompt alerts
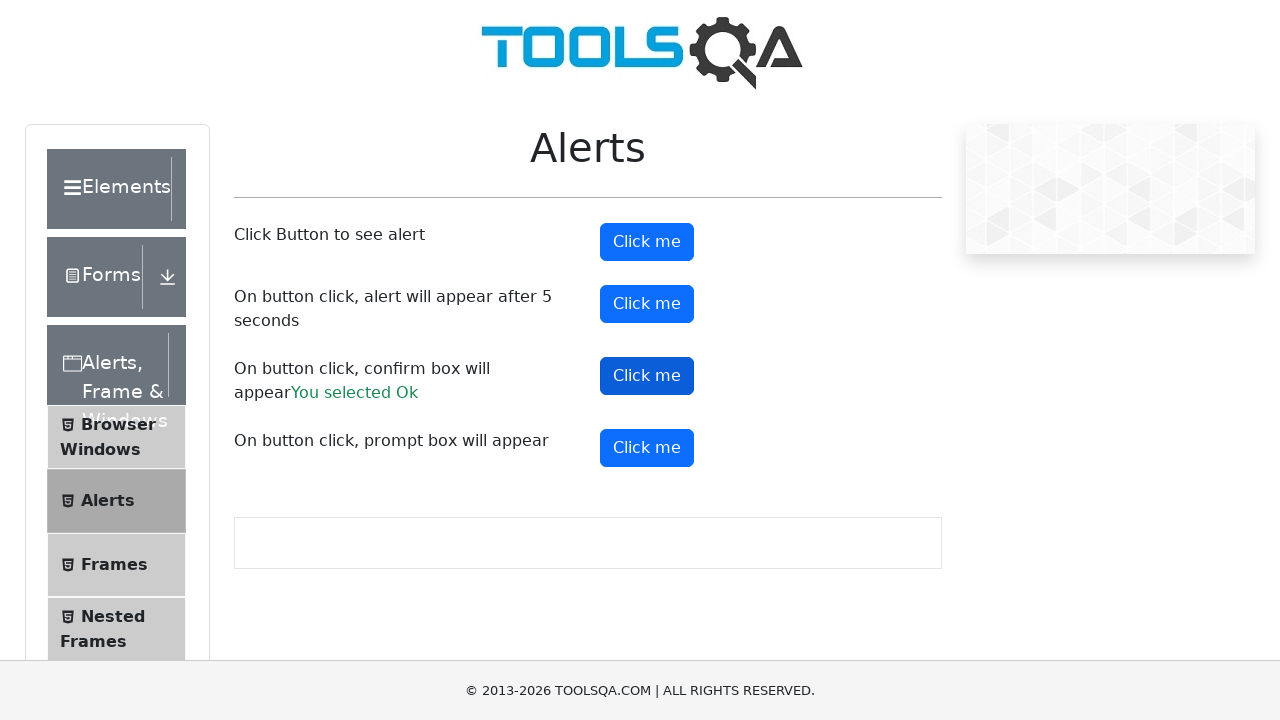

Clicked prompt alert button at (647, 448) on #promtButton
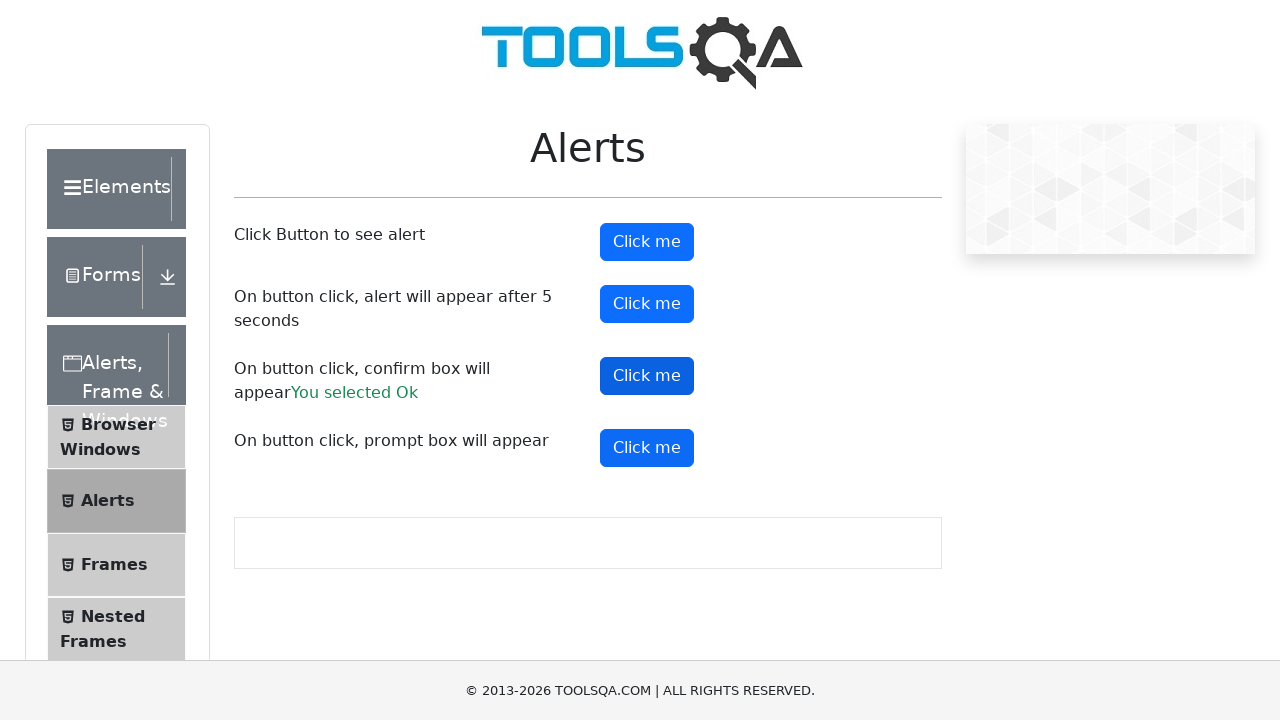

Waited 500ms for prompt alert to be handled with text input
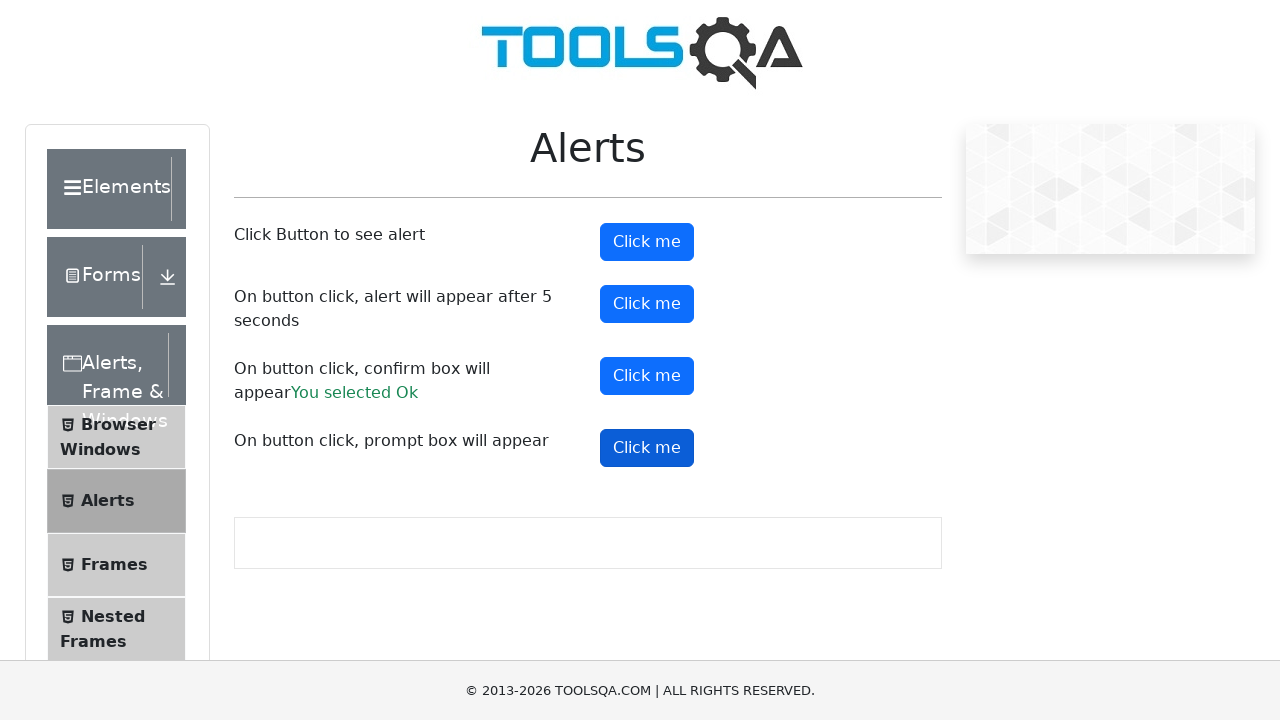

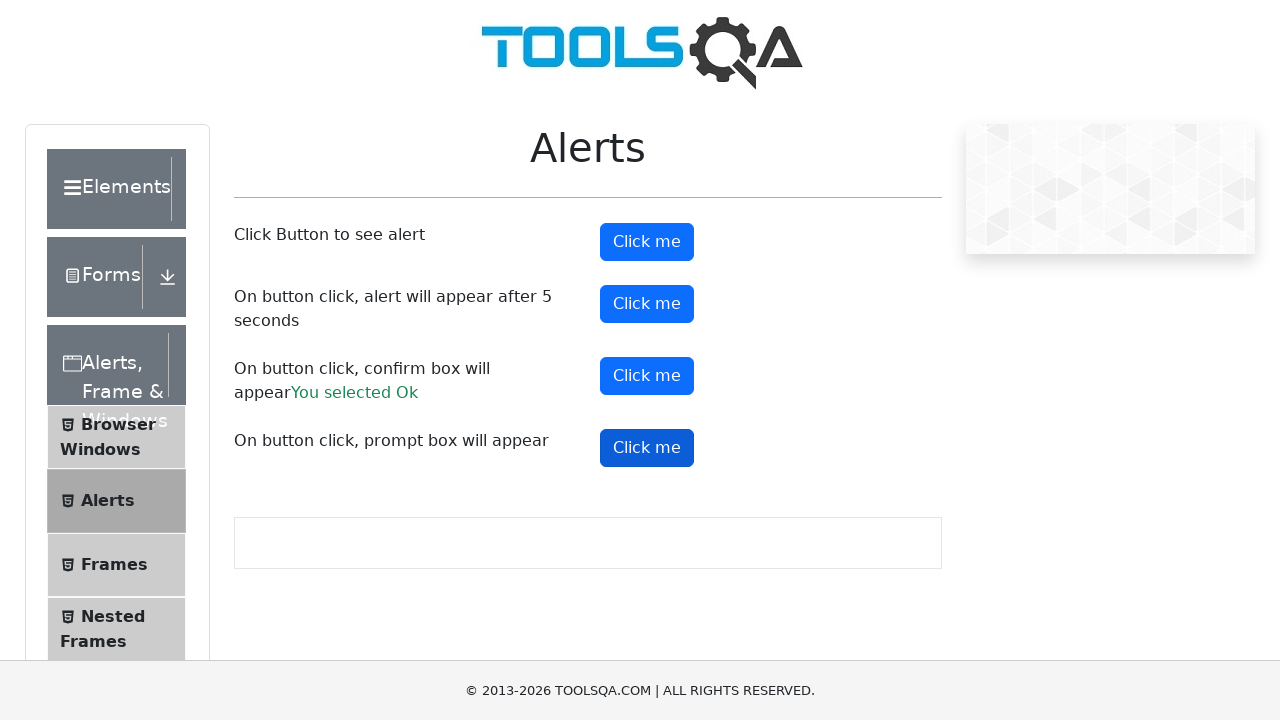